Tests the search functionality on Bluestone jewelry website by entering "rings" in the search box and submitting the search to view product results.

Starting URL: https://www.bluestone.com/

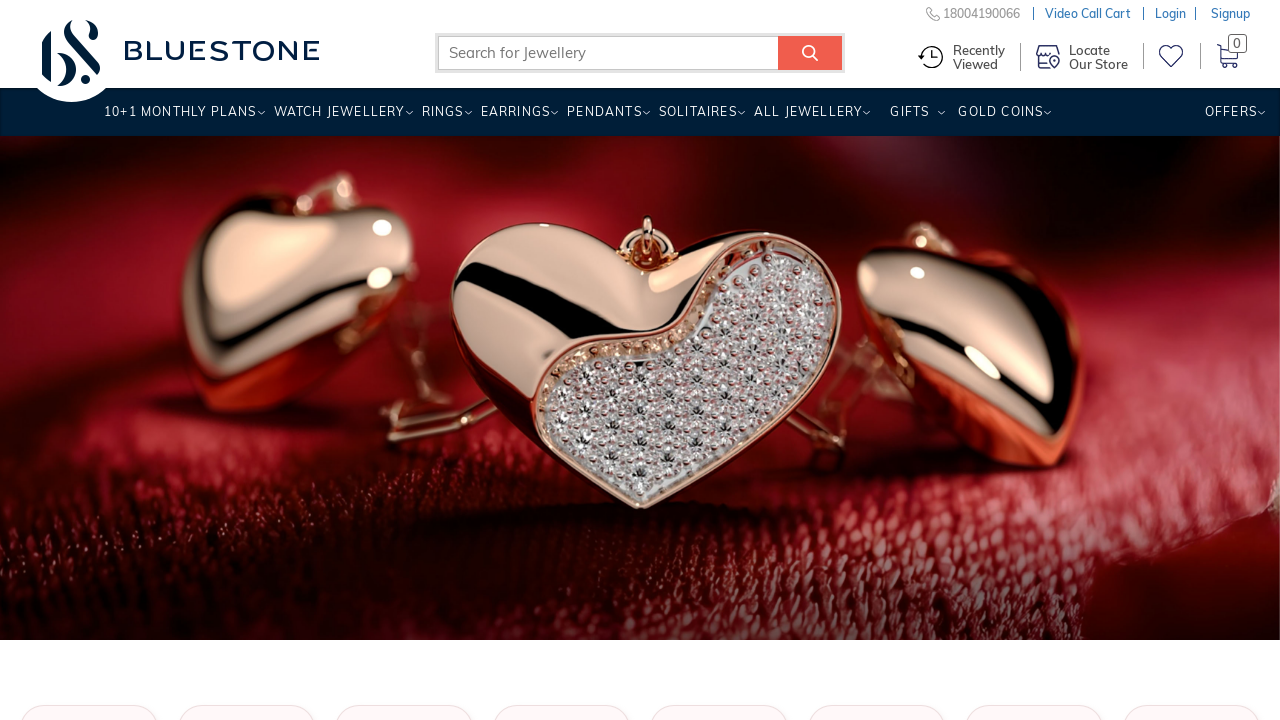

Filled search box with 'rings' on #search_query_top_elastic_search
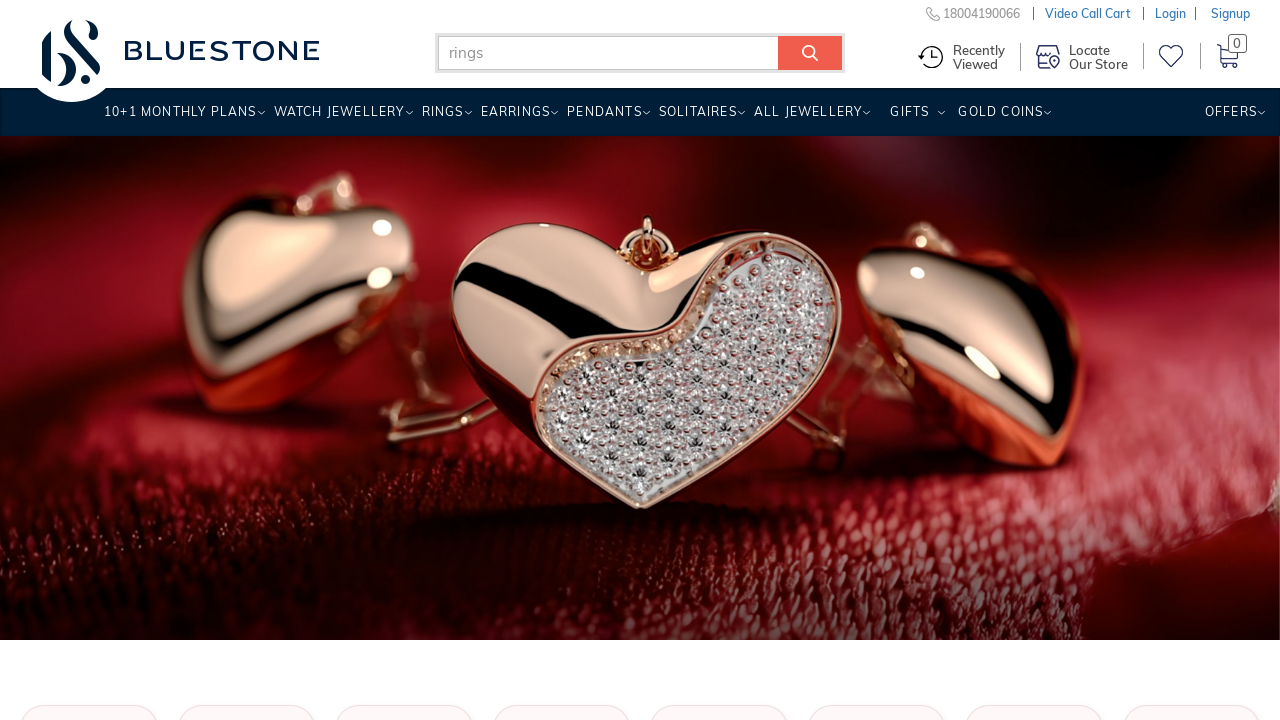

Pressed Enter to submit search query on #search_query_top_elastic_search
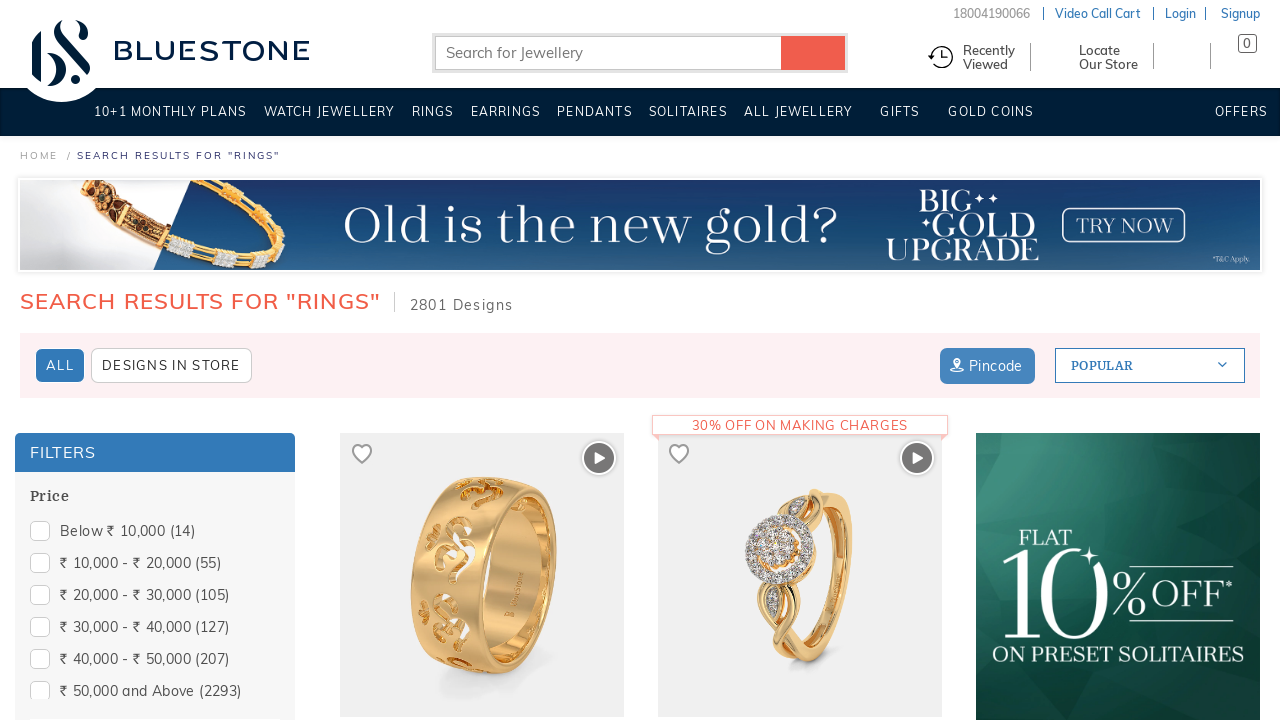

Search results loaded with product prices displayed
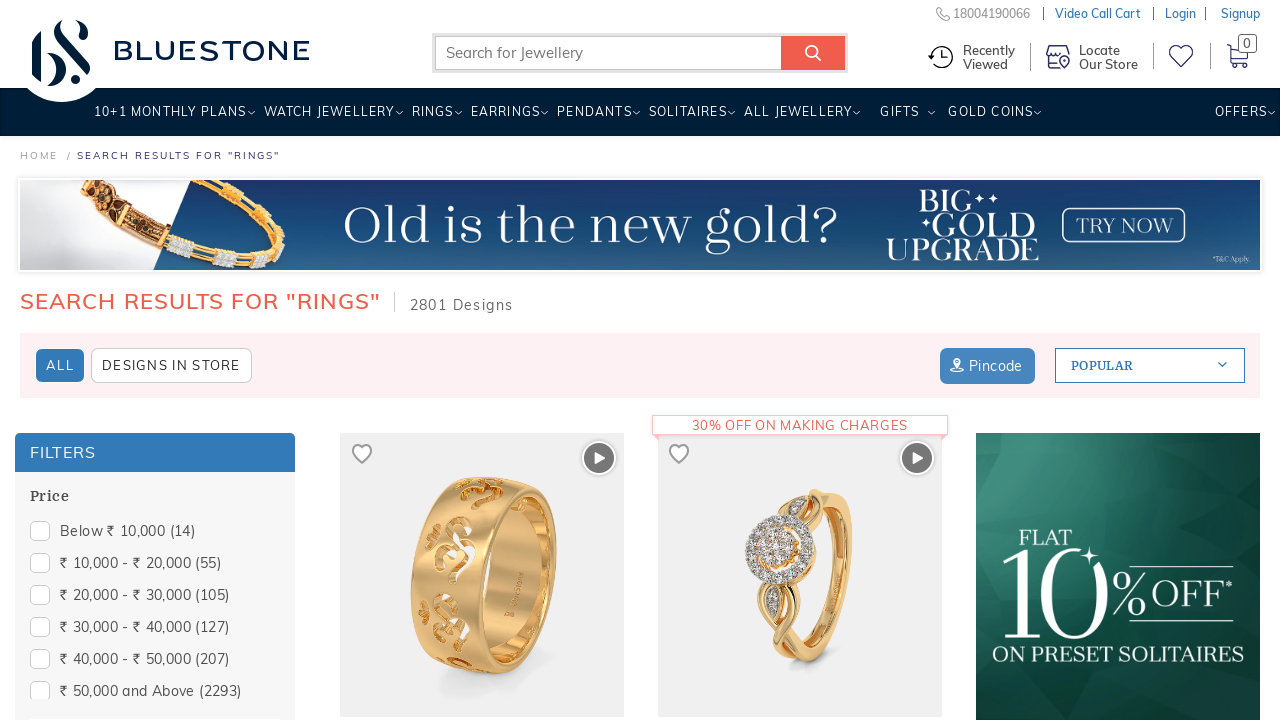

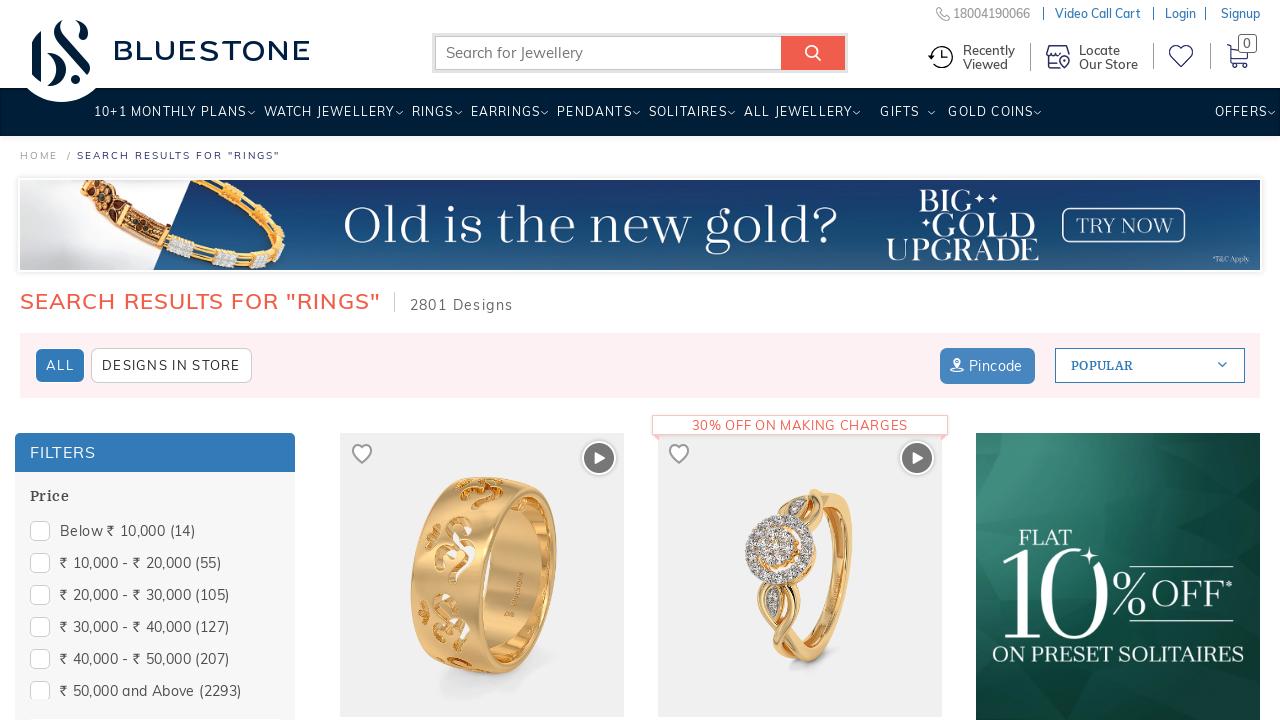